Tests the search functionality by searching for different available products and verifying they appear

Starting URL: https://rahulshettyacademy.com/seleniumPractise/#/

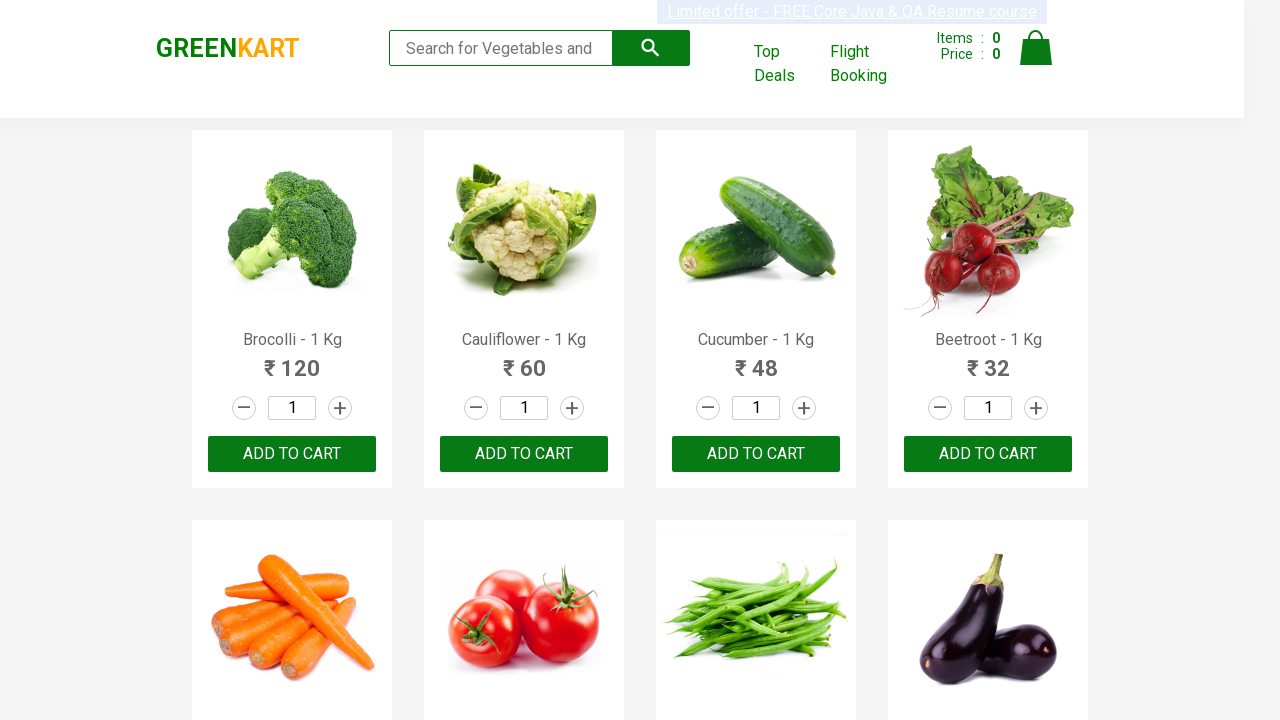

Filled search field with 'Brocolli' on .search-keyword
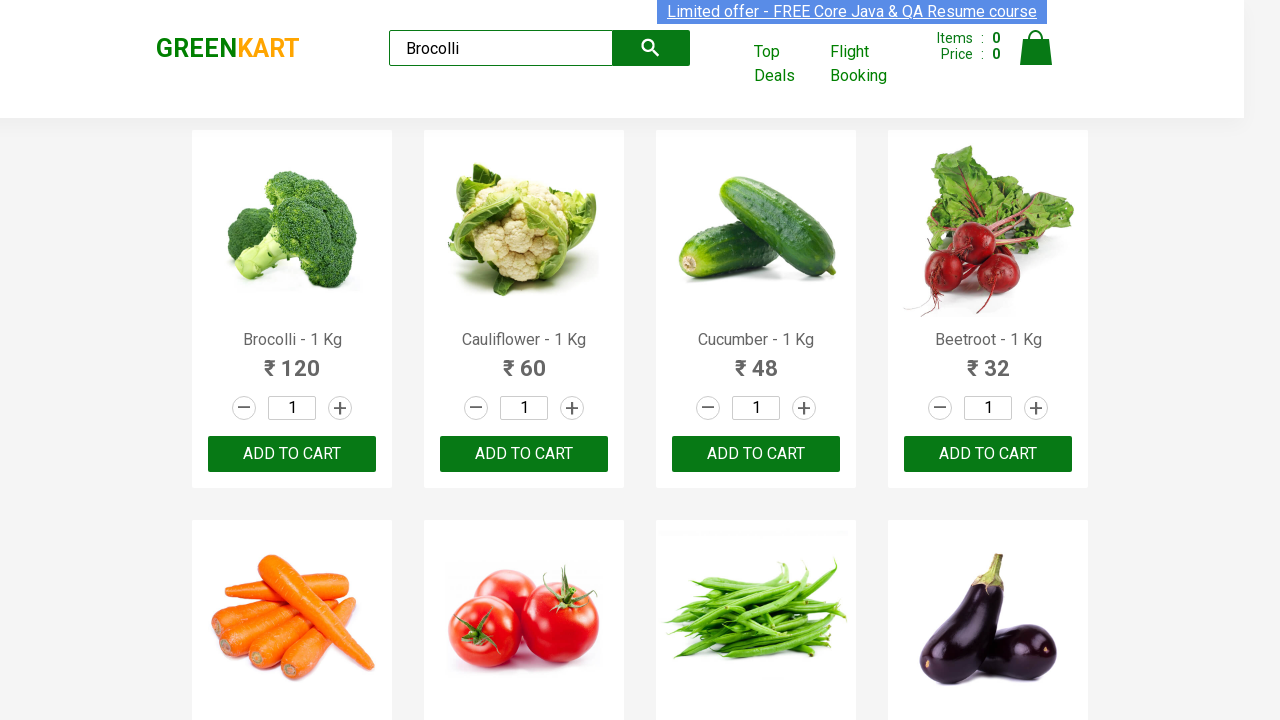

Brocolli search results loaded and product name visible
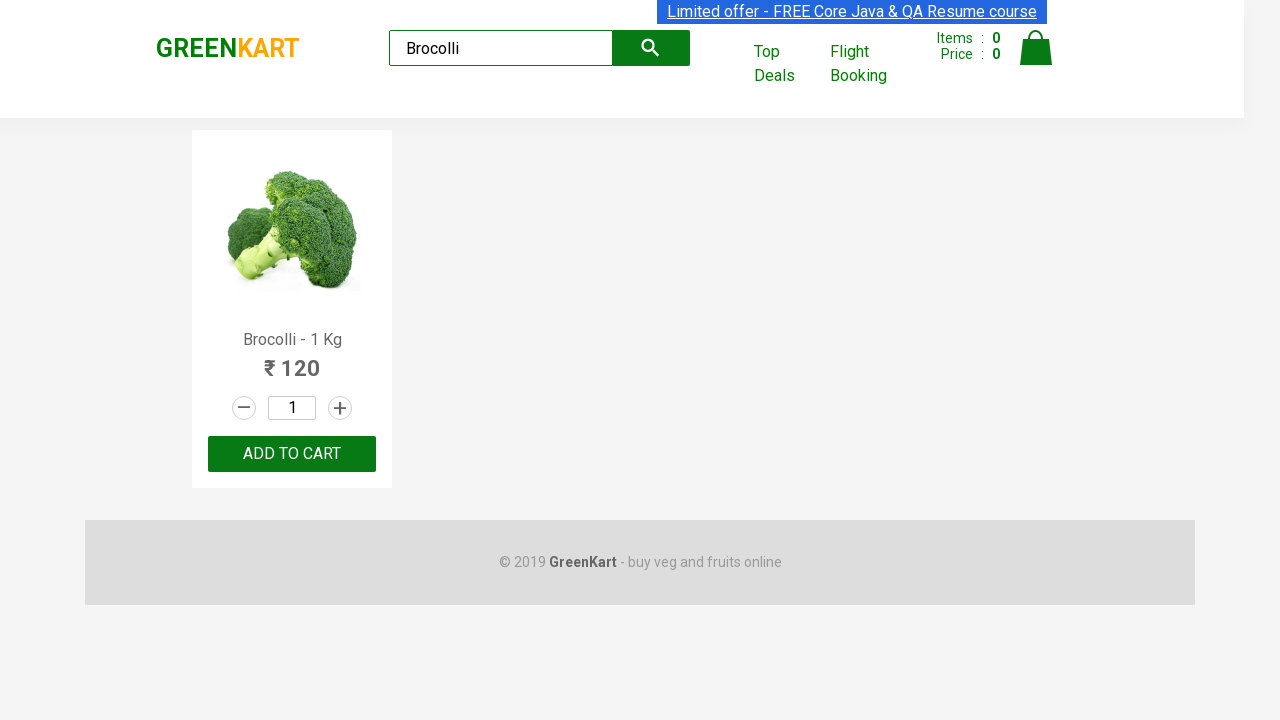

Cleared search field on .search-keyword
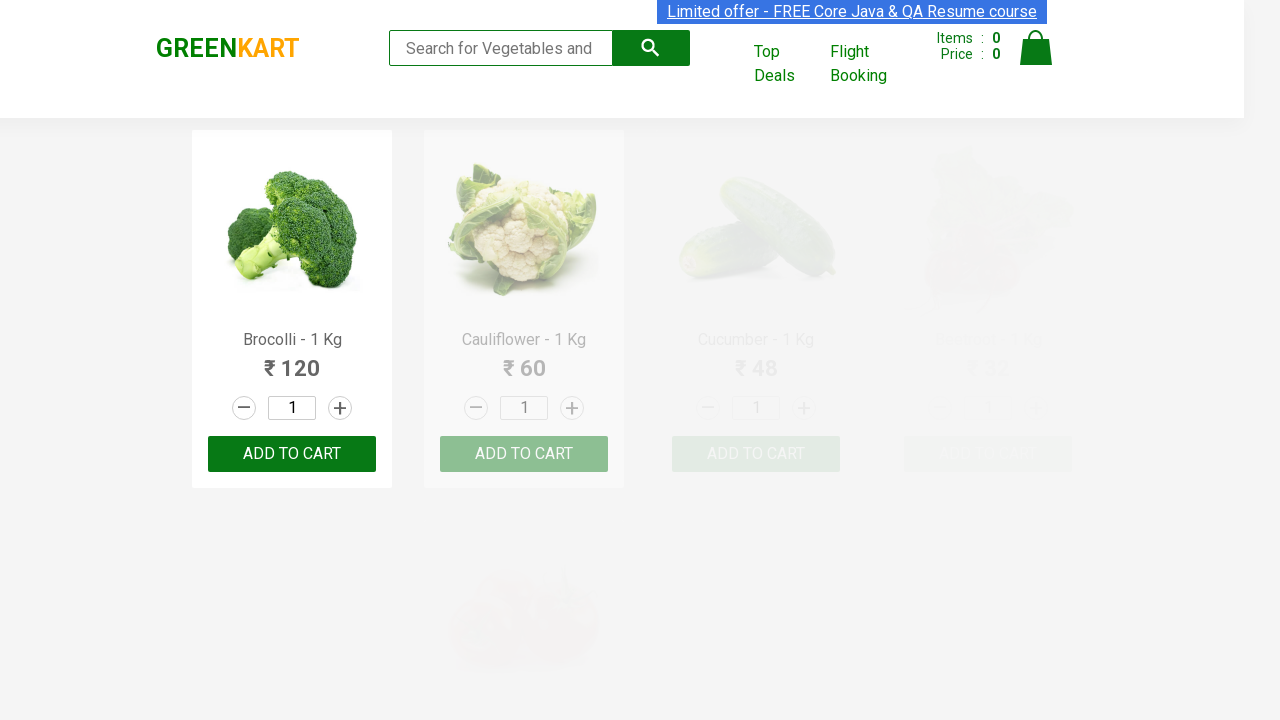

Filled search field with 'Cauliflower' on .search-keyword
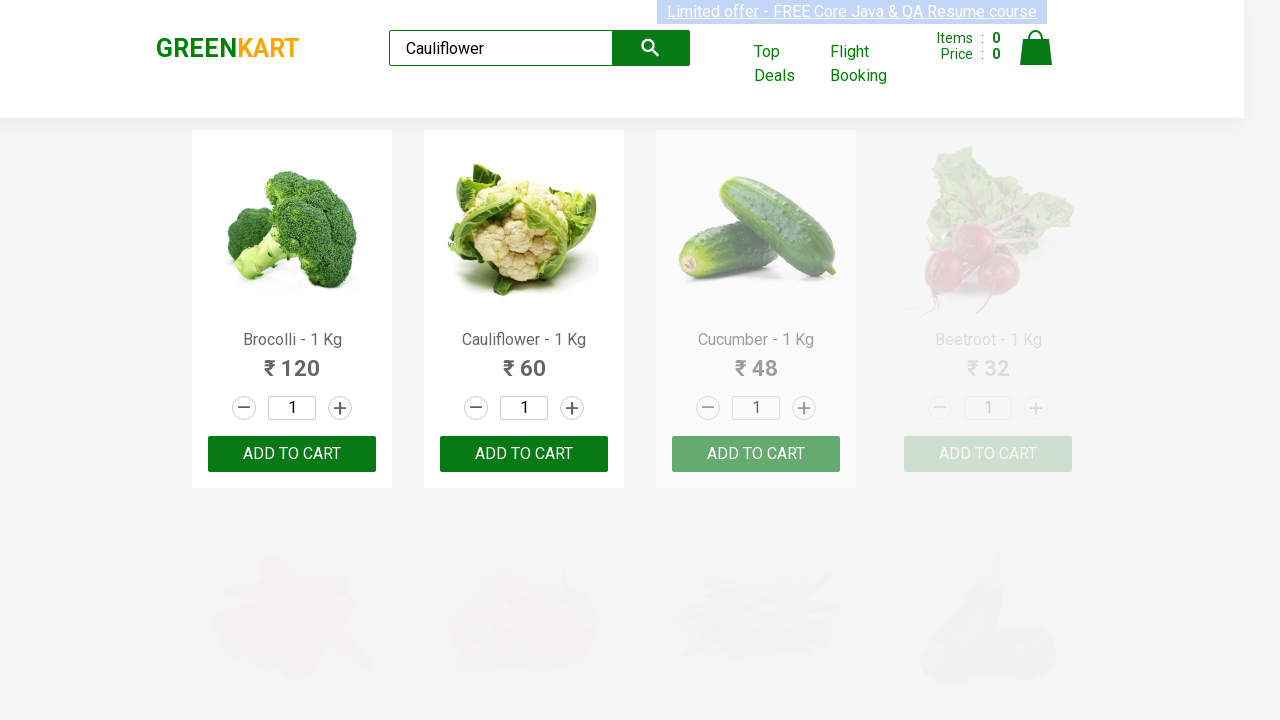

Cauliflower search results loaded and product name visible
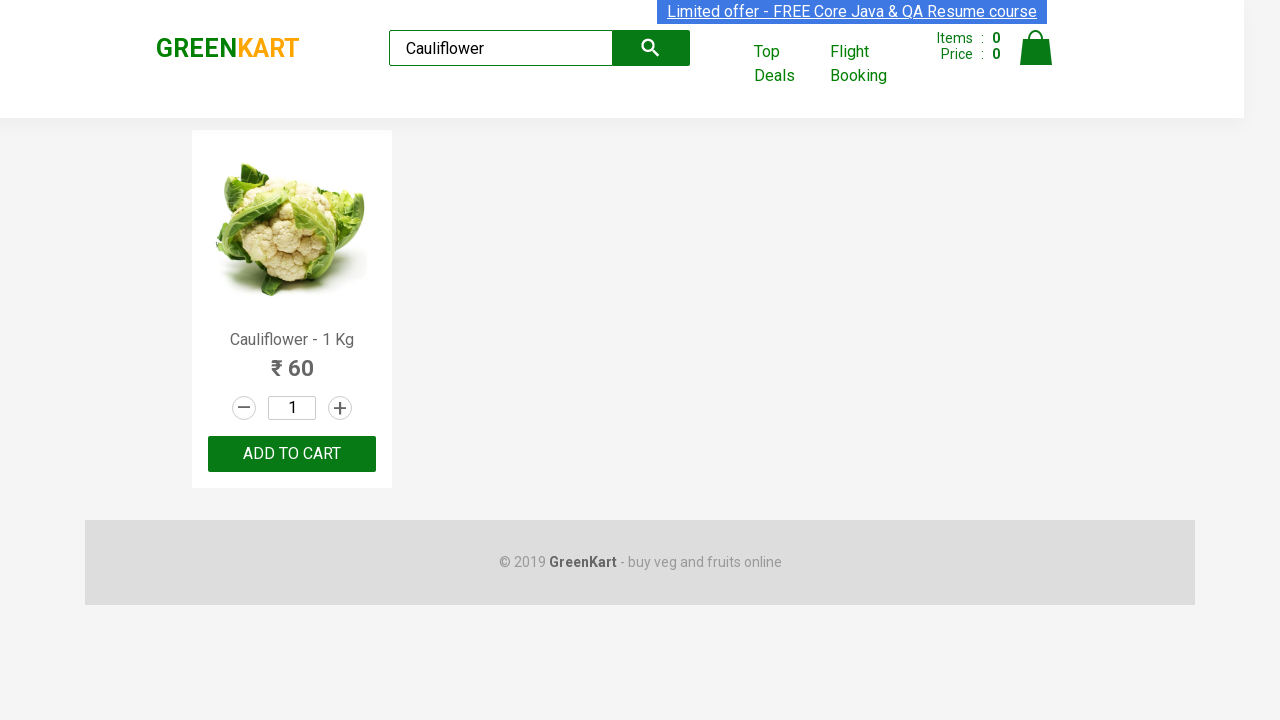

Cleared search field on .search-keyword
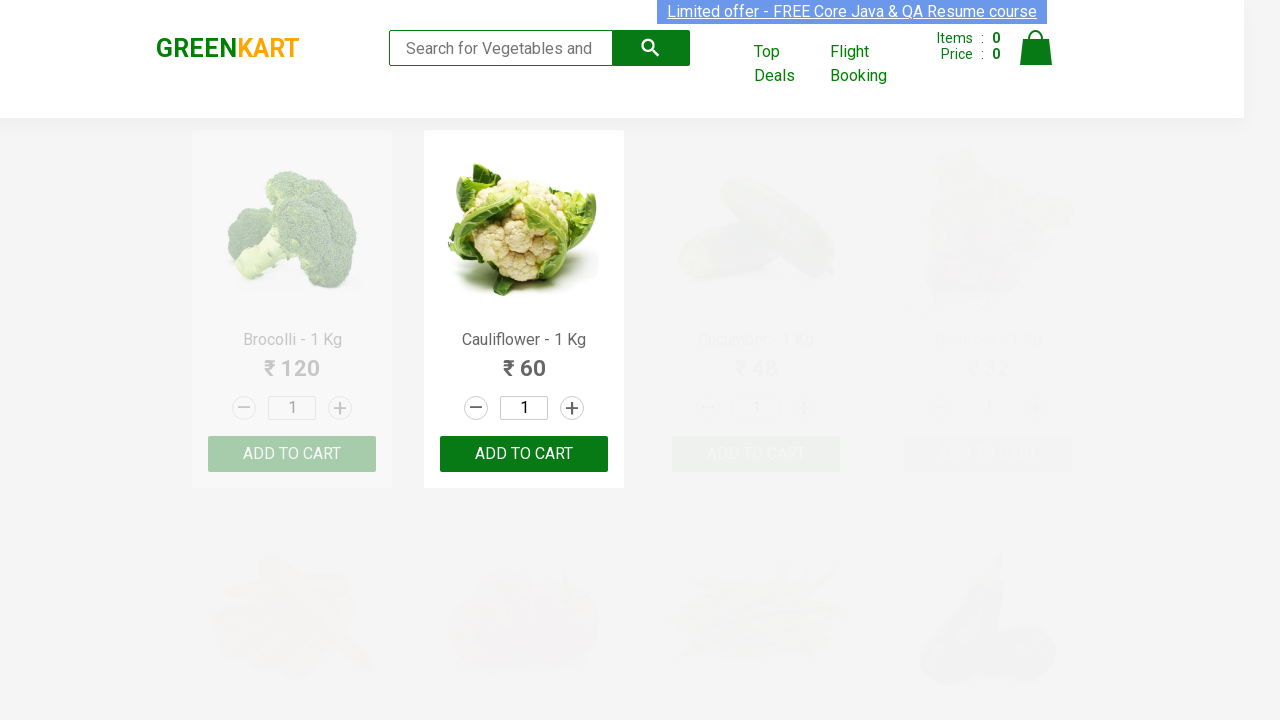

Filled search field with 'Cucumber' on .search-keyword
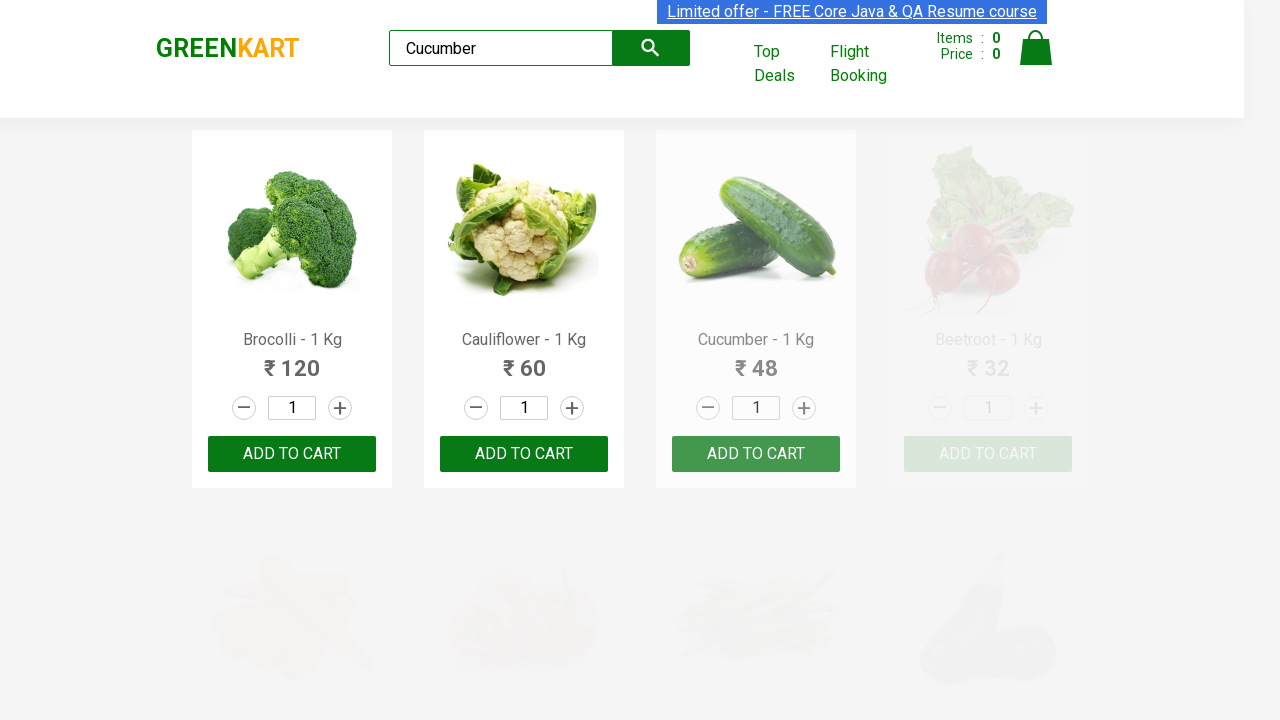

Cucumber search results loaded and product name visible
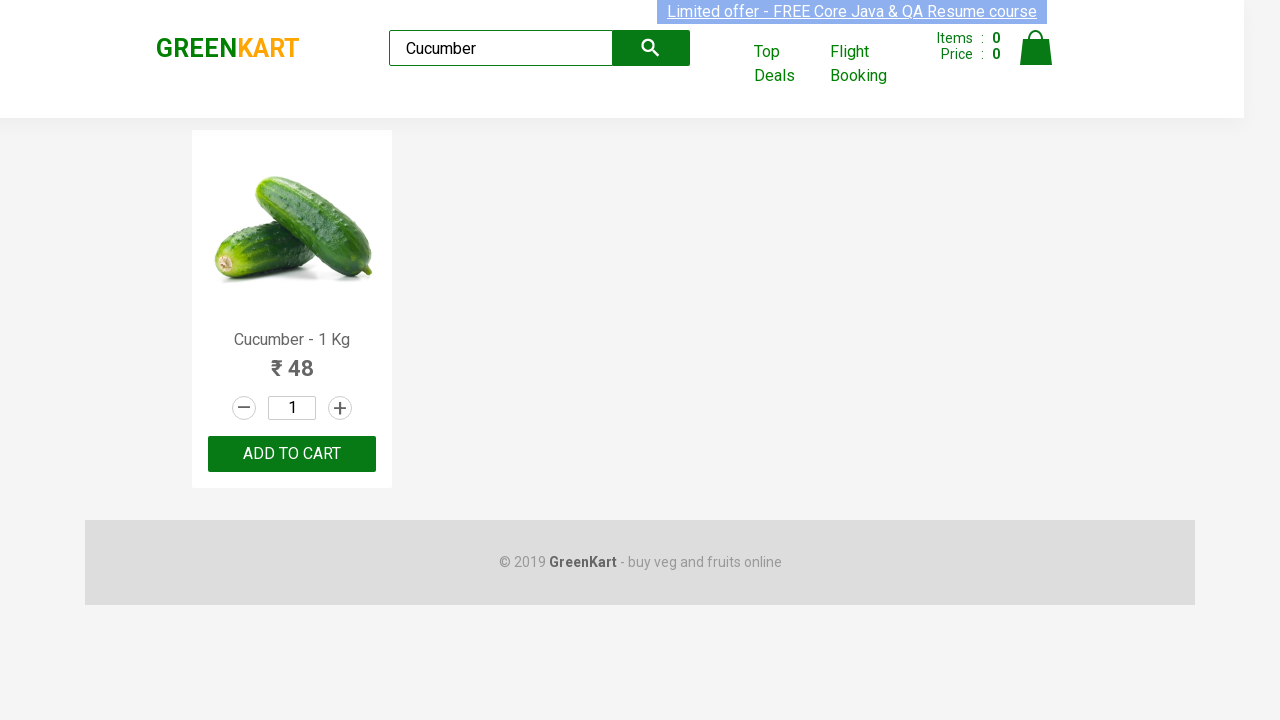

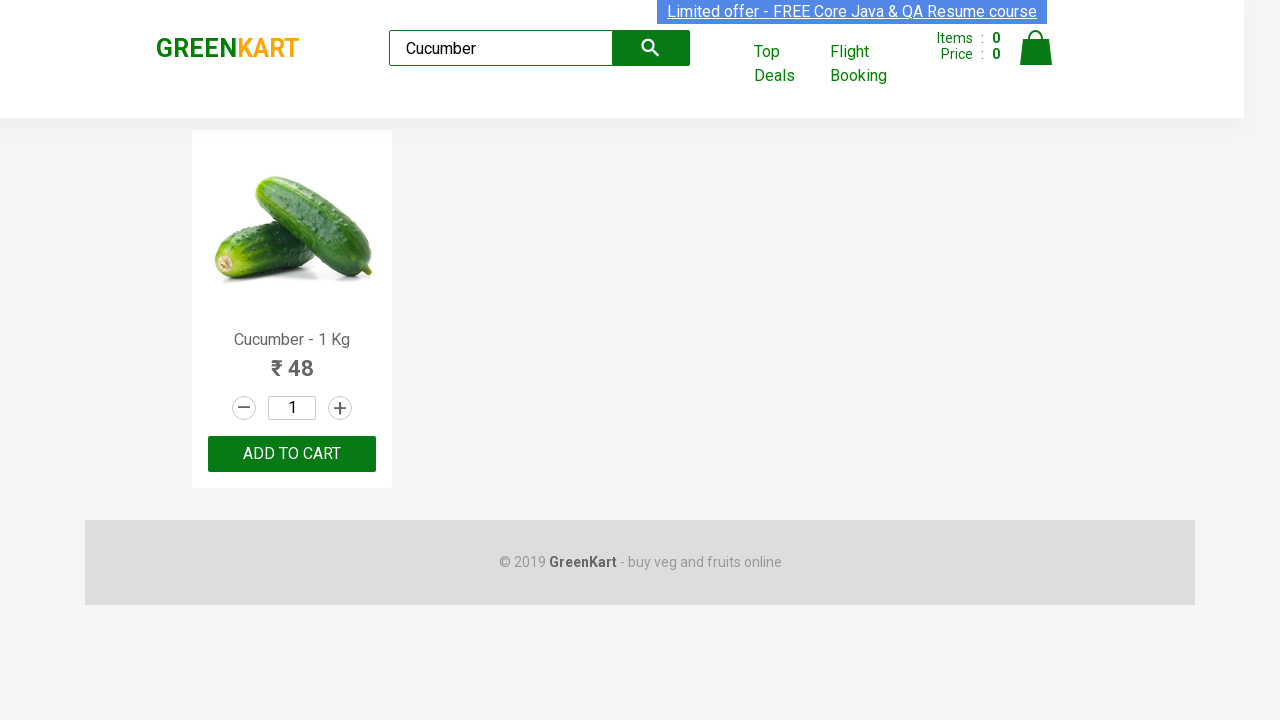